Tests finding an element by tag name

Starting URL: http://www.totallyratted.com

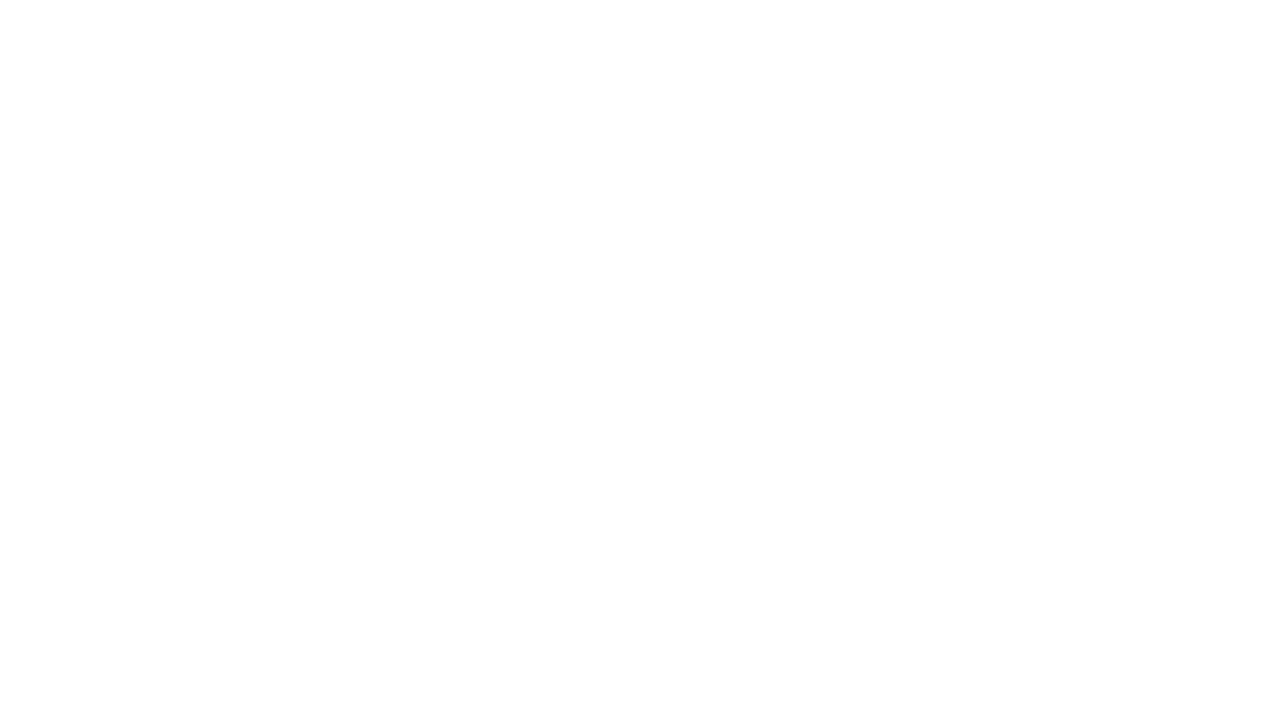

Set viewport size to 1920x1080
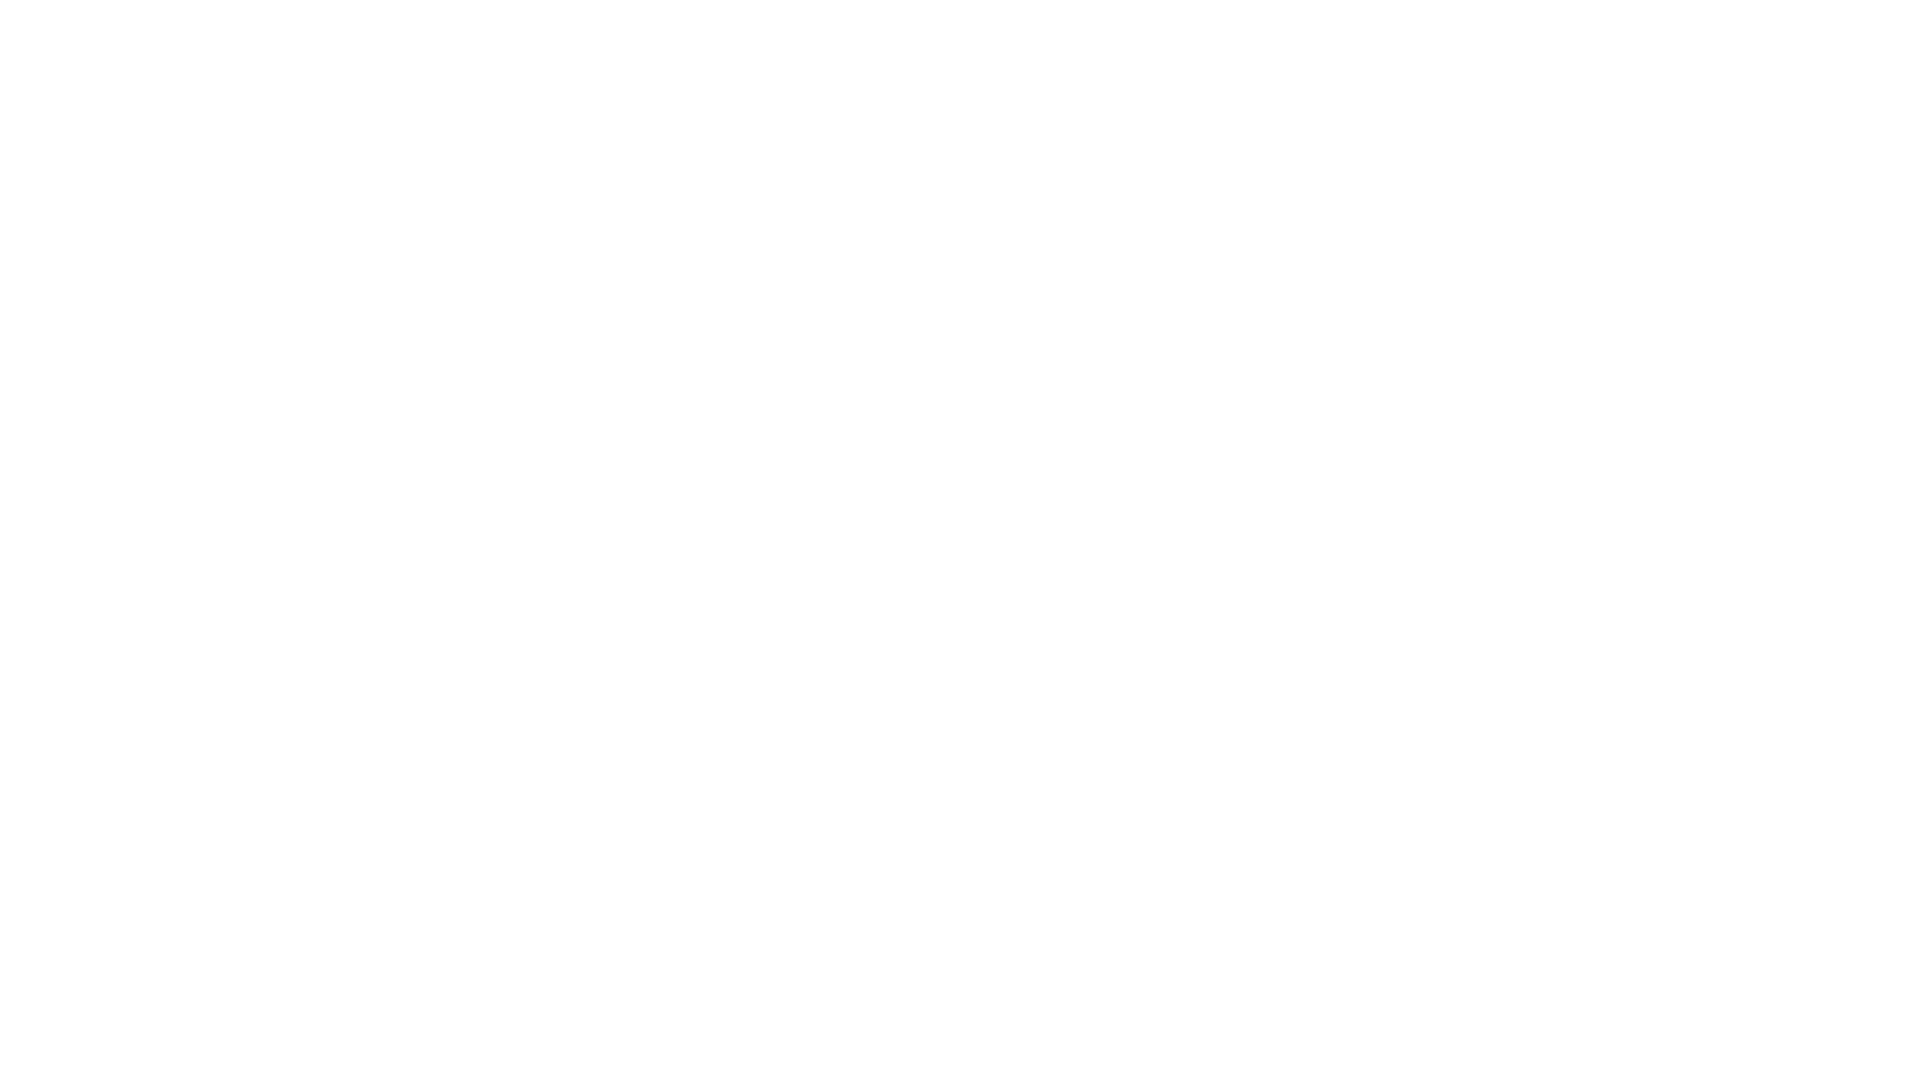

Located body element by tag name
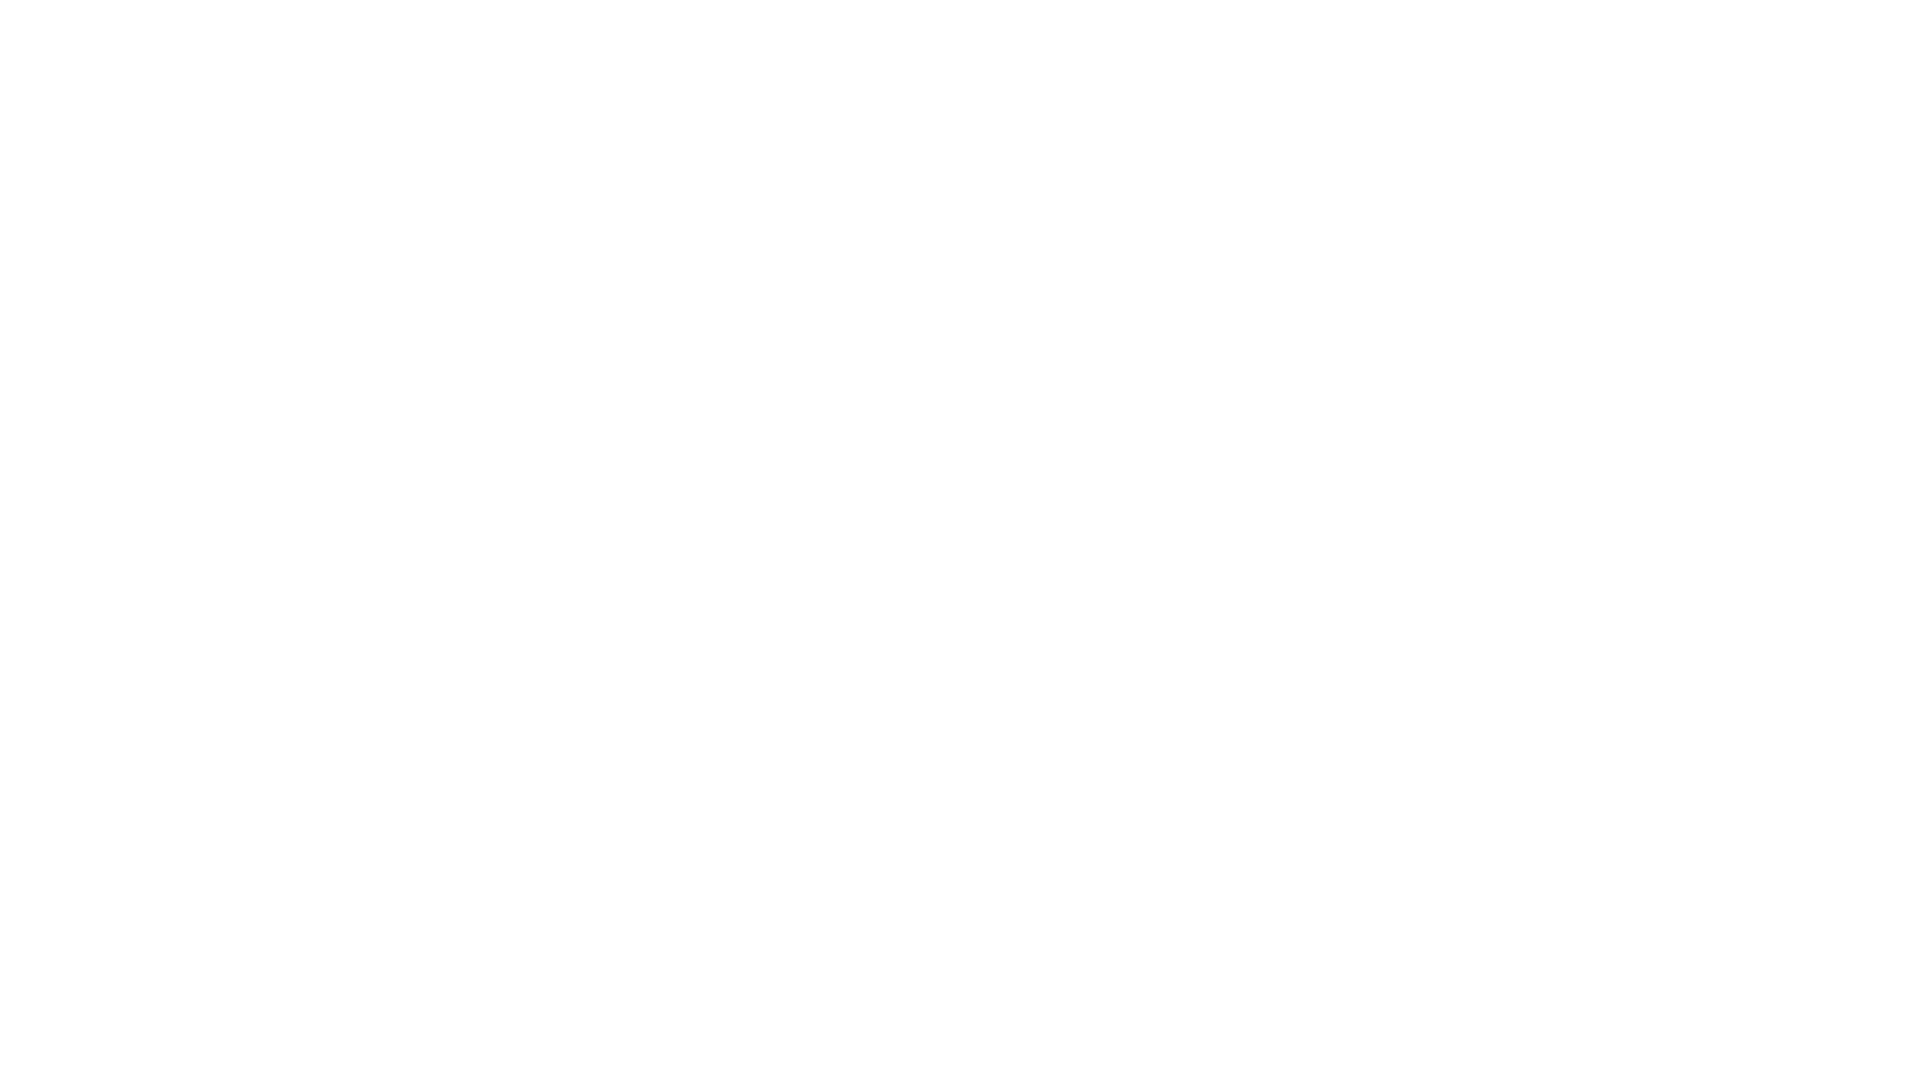

Asserted that body element is not None
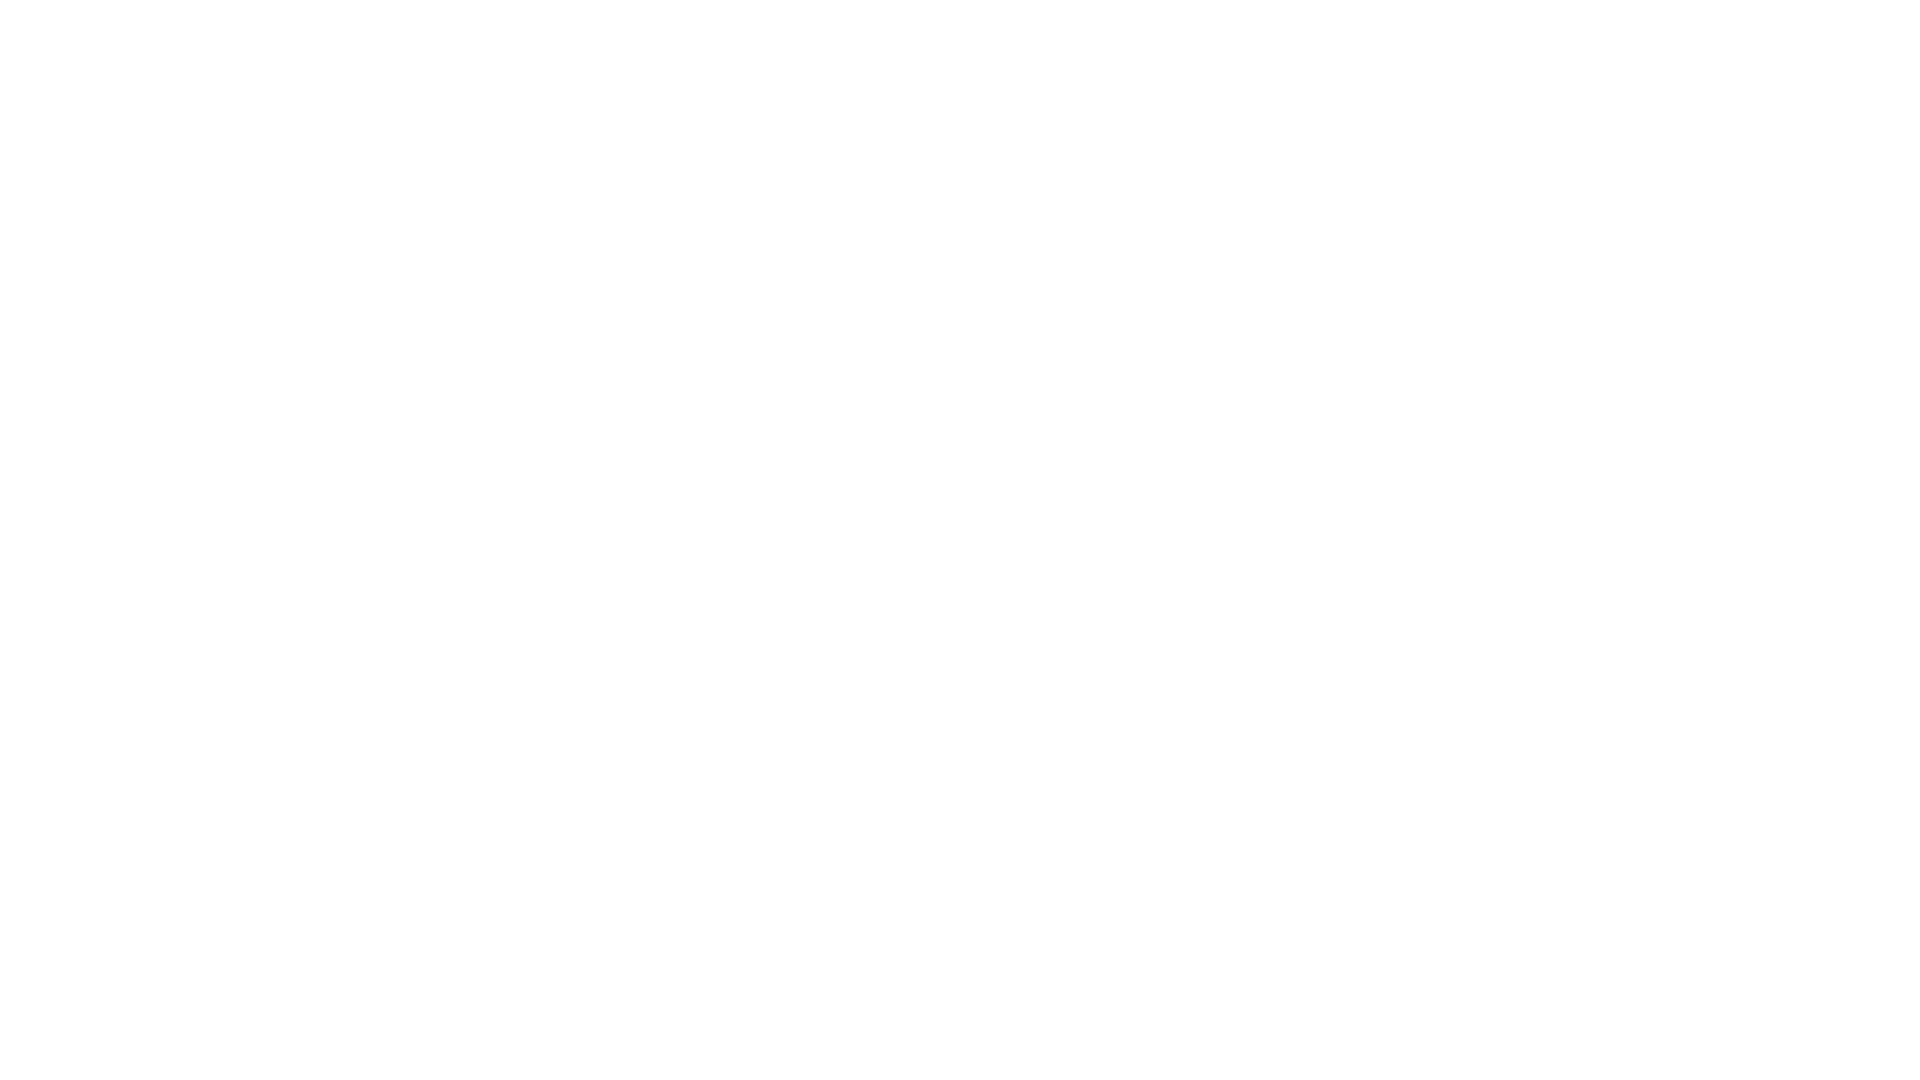

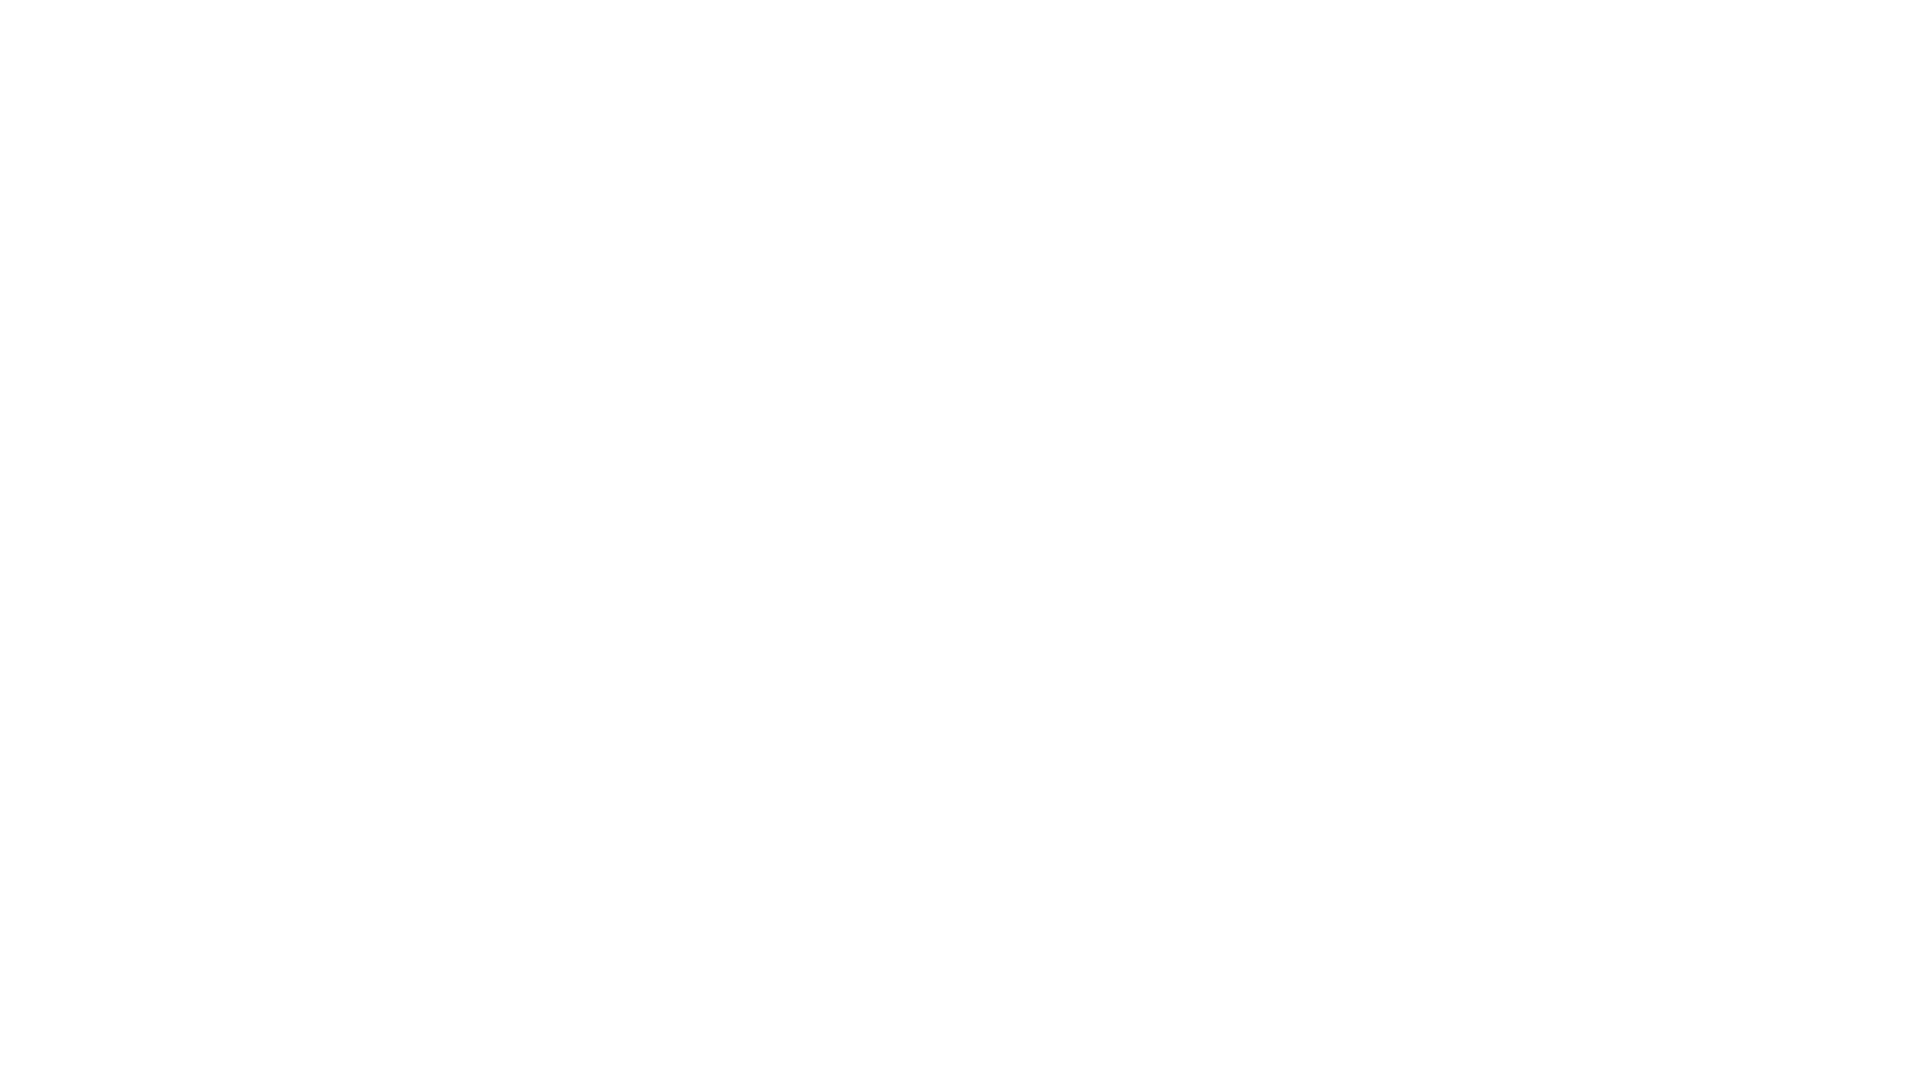